Tests the train search functionality on erail.in by entering origin and destination stations, checking the date filter, and verifying that train results are displayed in the results table.

Starting URL: https://erail.in/

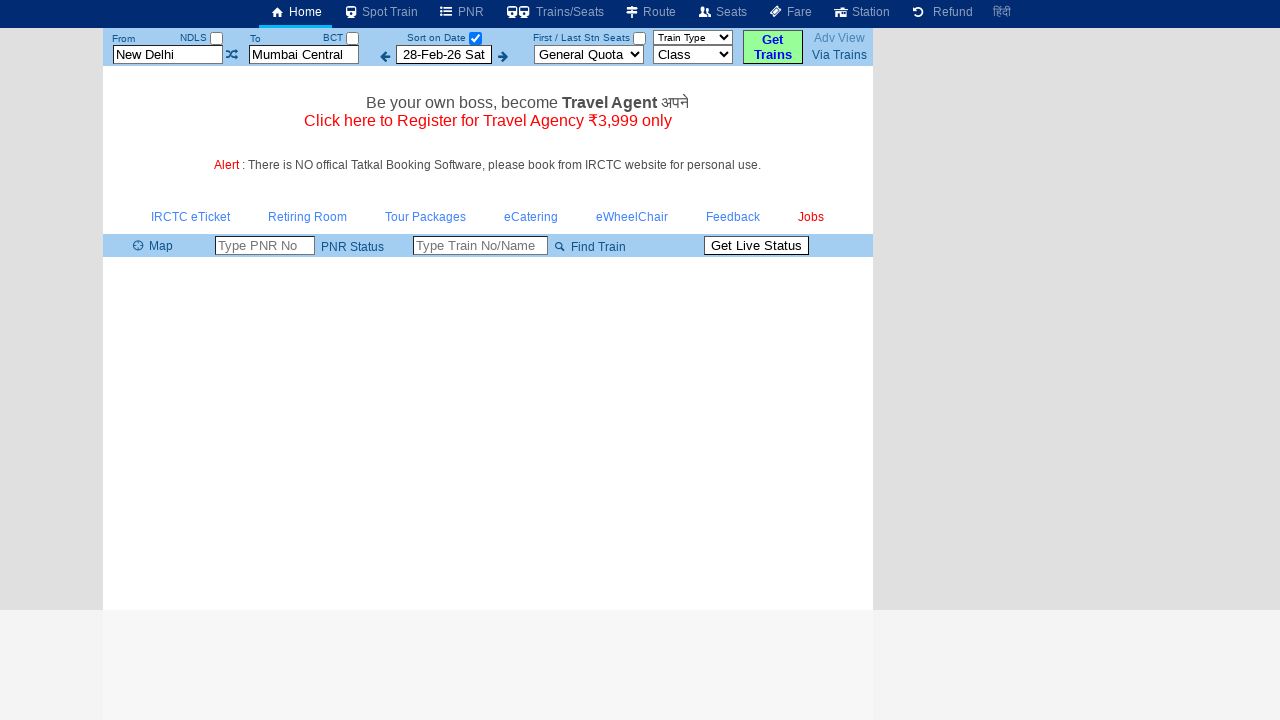

Cleared the 'From' station field on #txtStationFrom
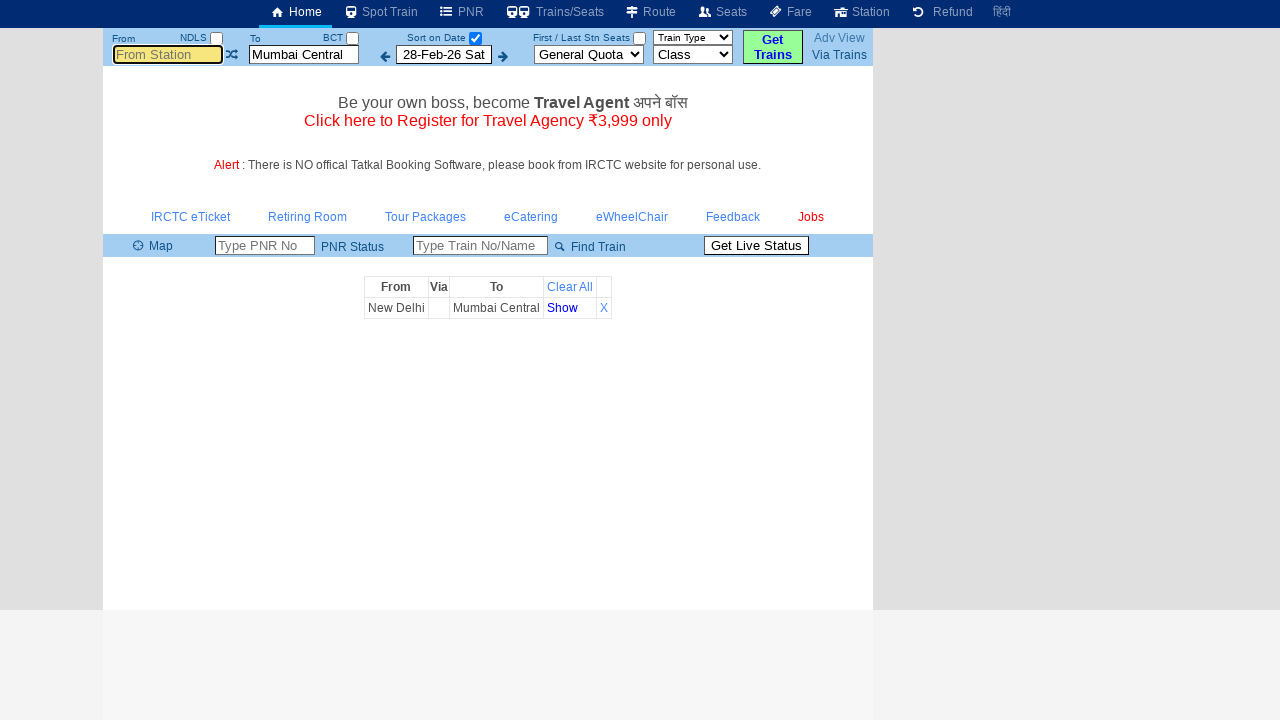

Filled 'From' station field with 'MAS' (Chennai) on #txtStationFrom
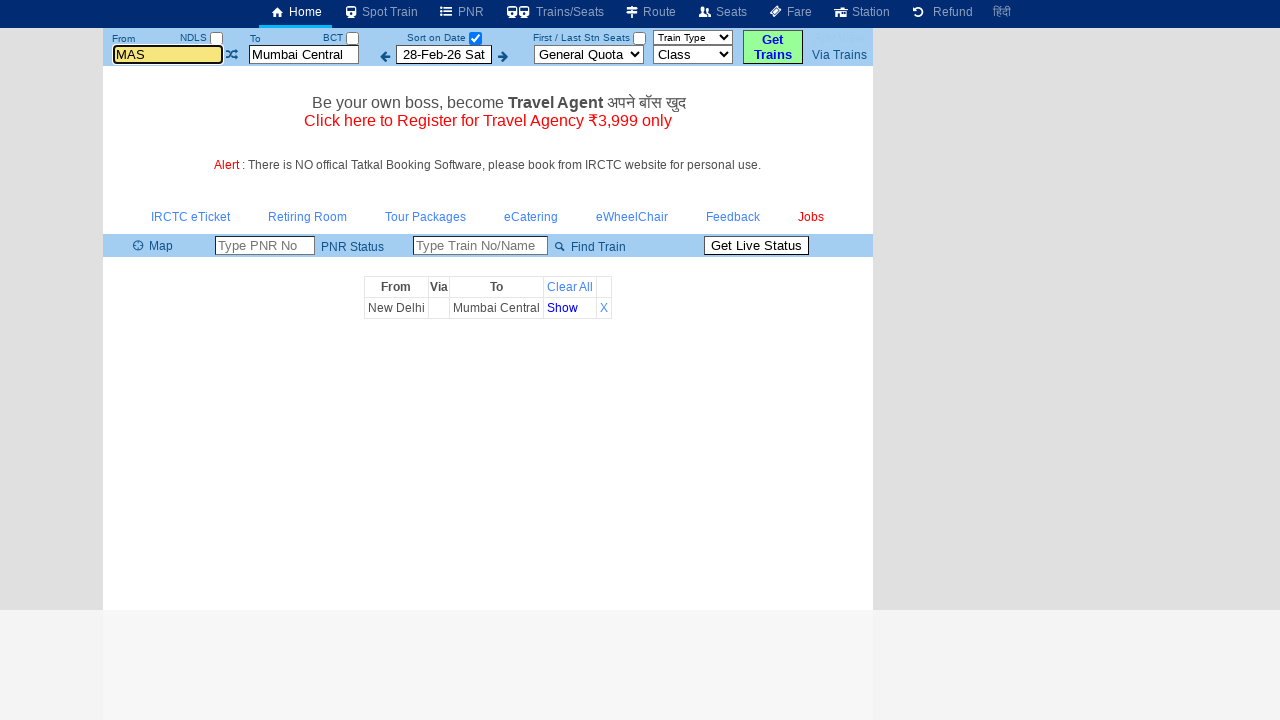

Pressed Enter to confirm 'From' station selection
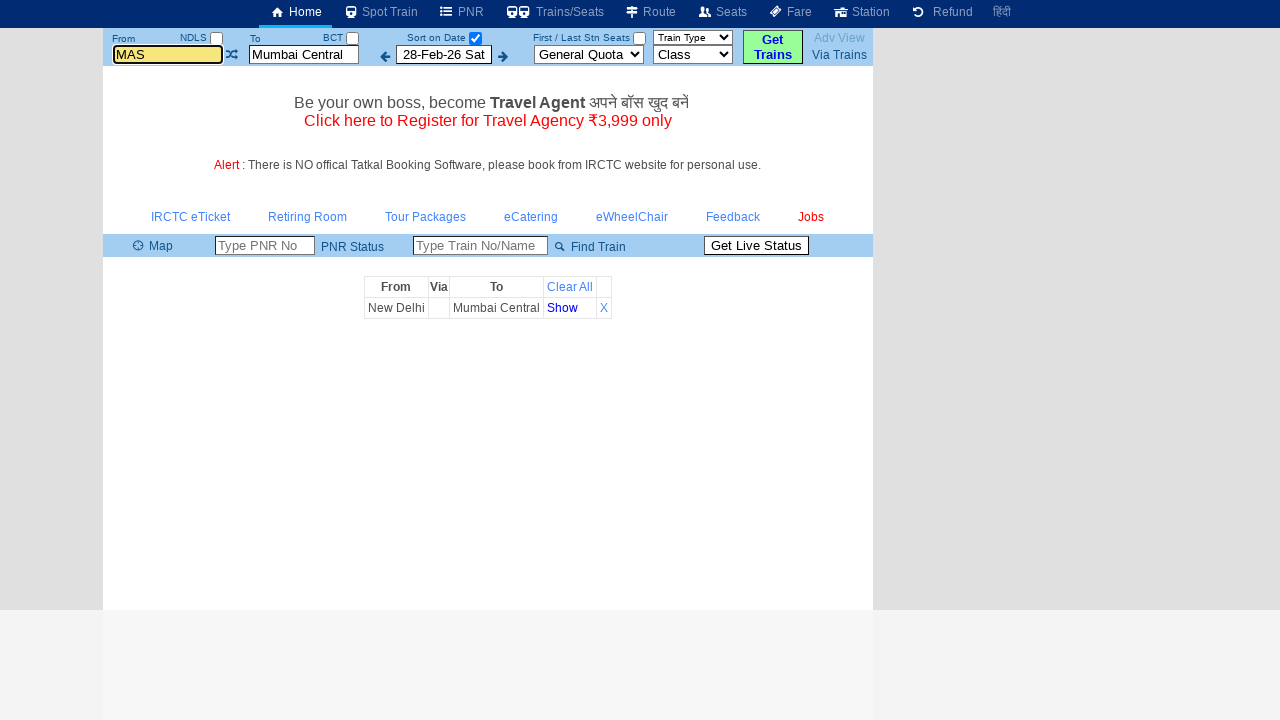

Cleared the 'To' station field on #txtStationTo
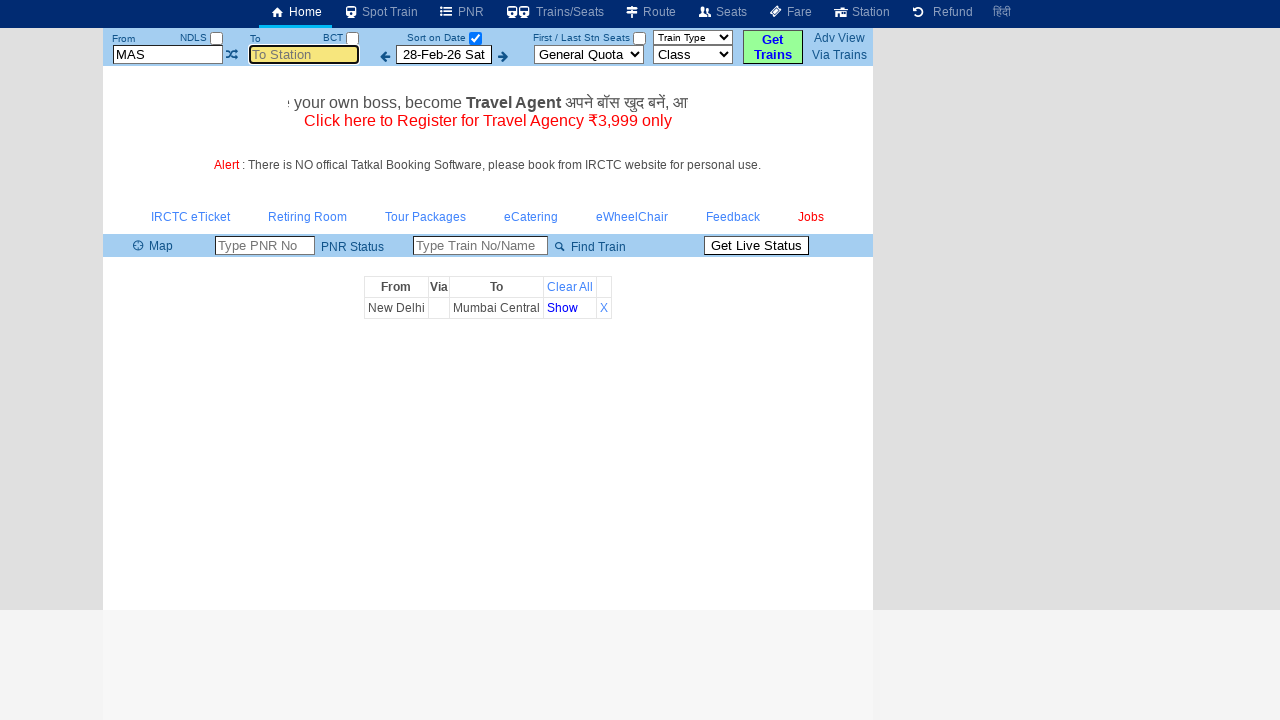

Filled 'To' station field with 'MDU' (Madurai) on #txtStationTo
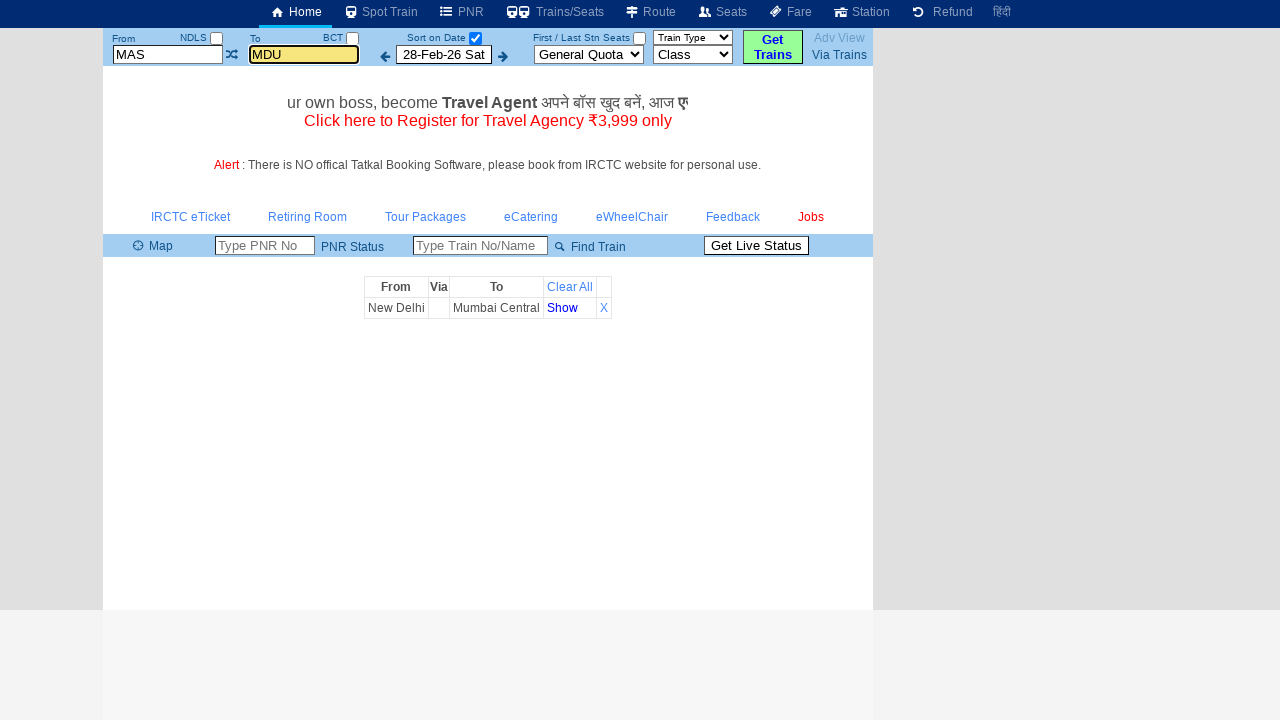

Pressed Enter to confirm 'To' station selection
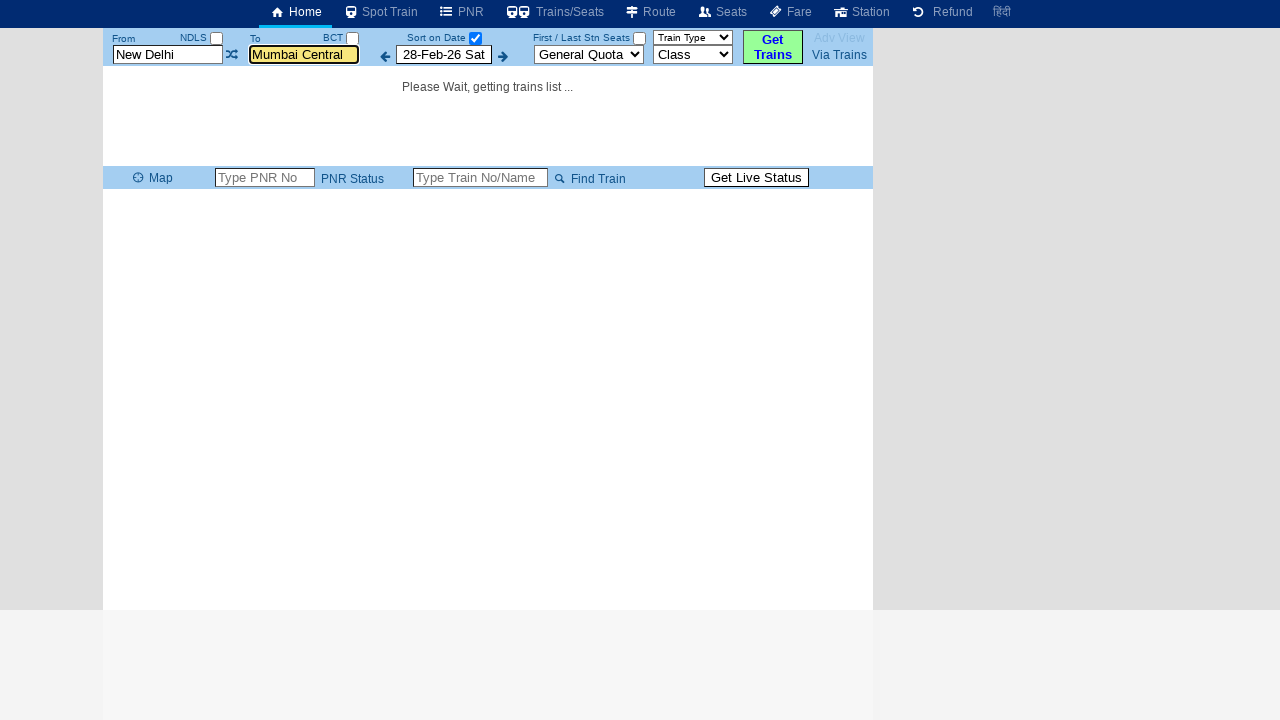

Clicked the date selection checkbox at (475, 38) on #chkSelectDateOnly
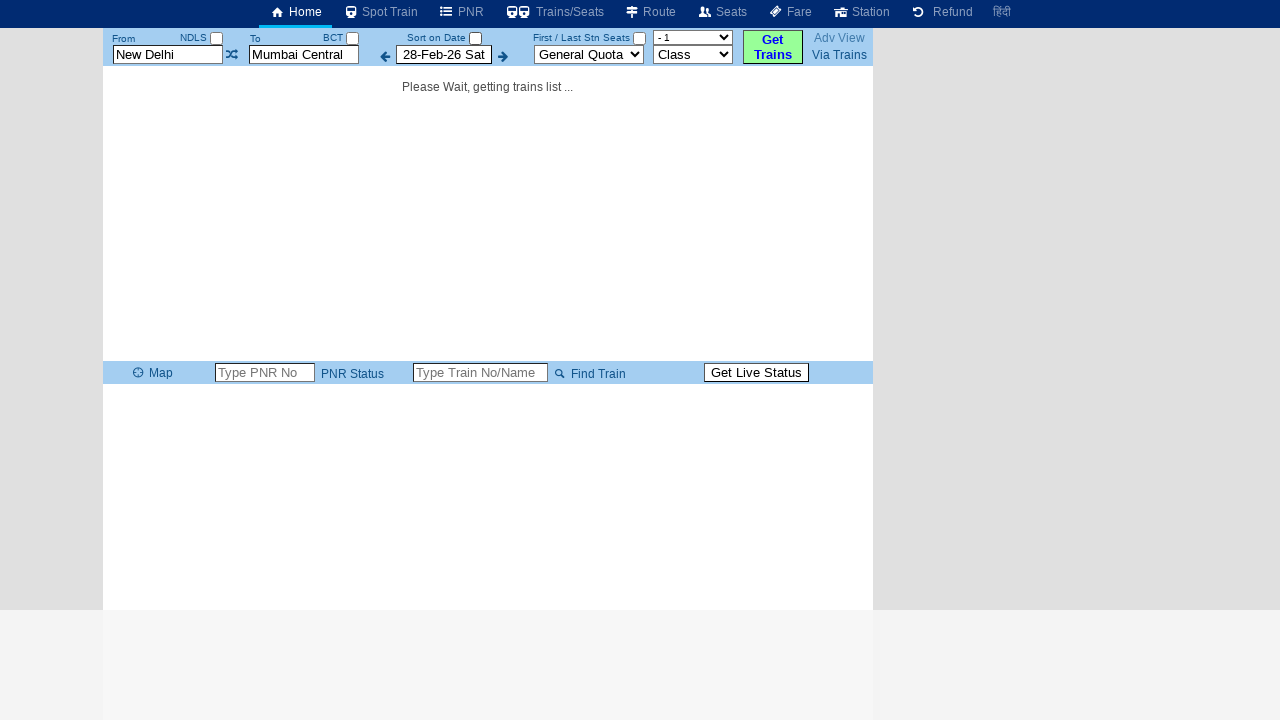

Train results table loaded successfully
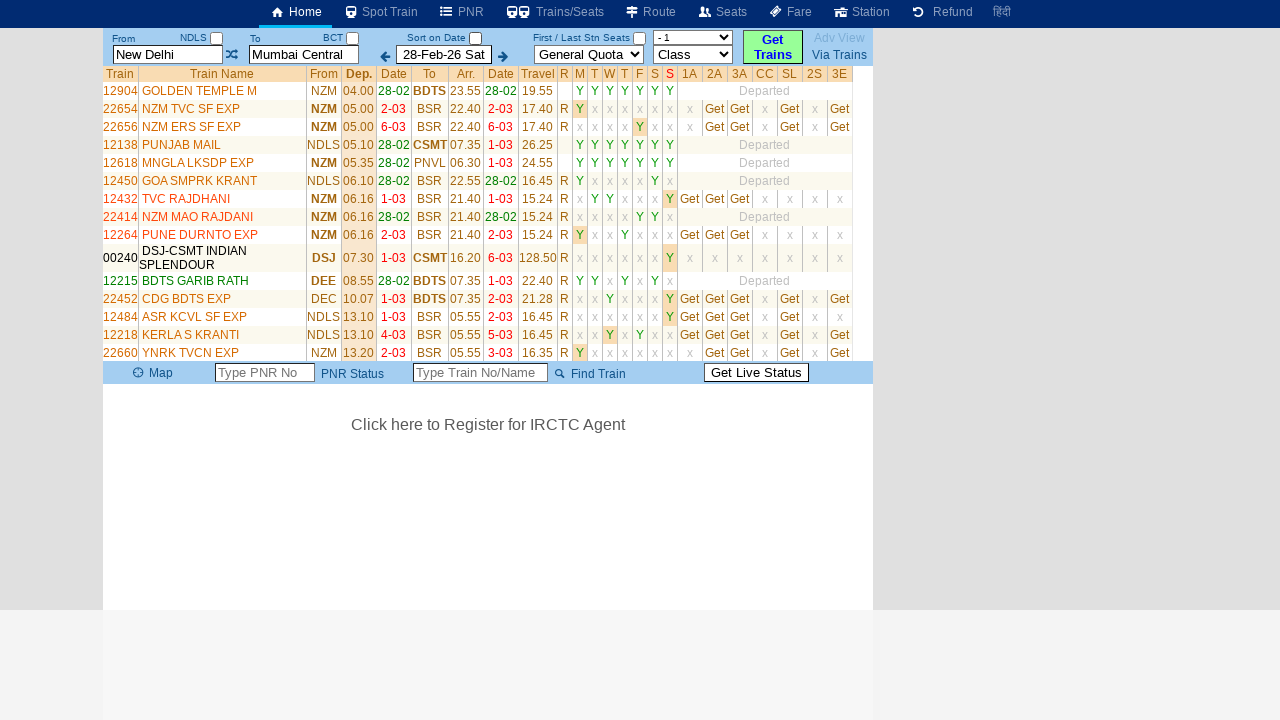

Verified that train results are displayed in the results table
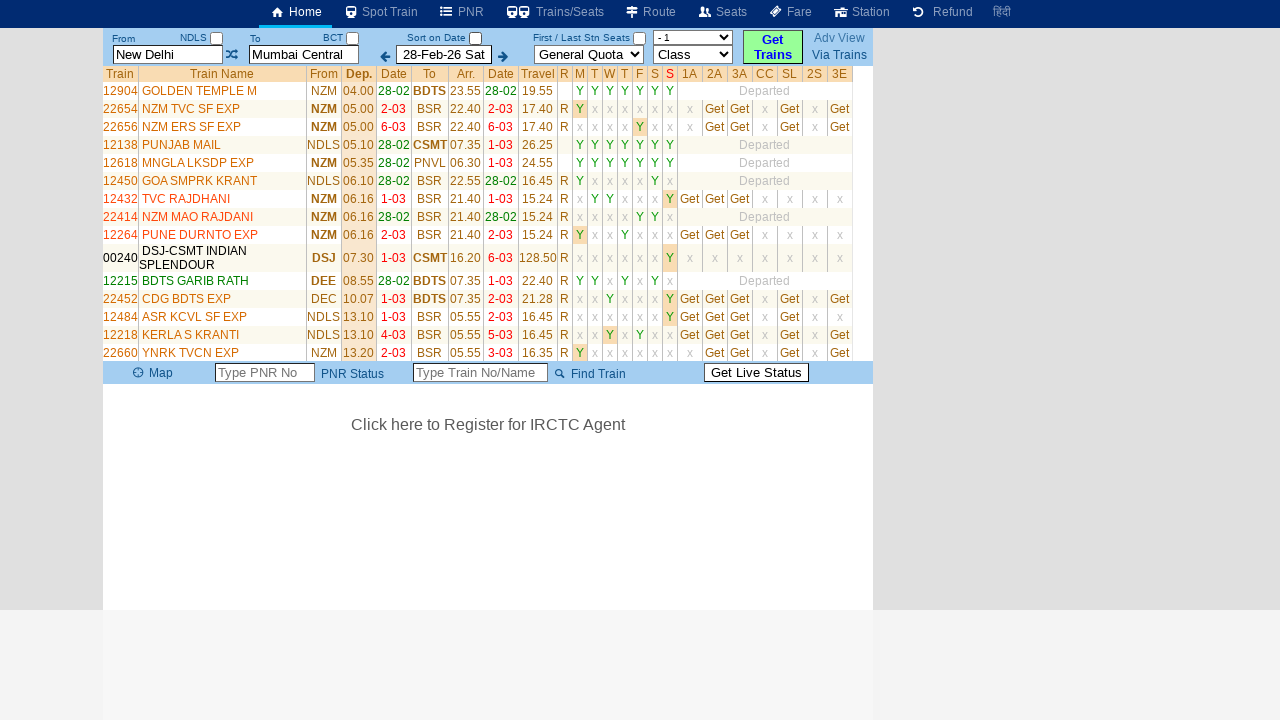

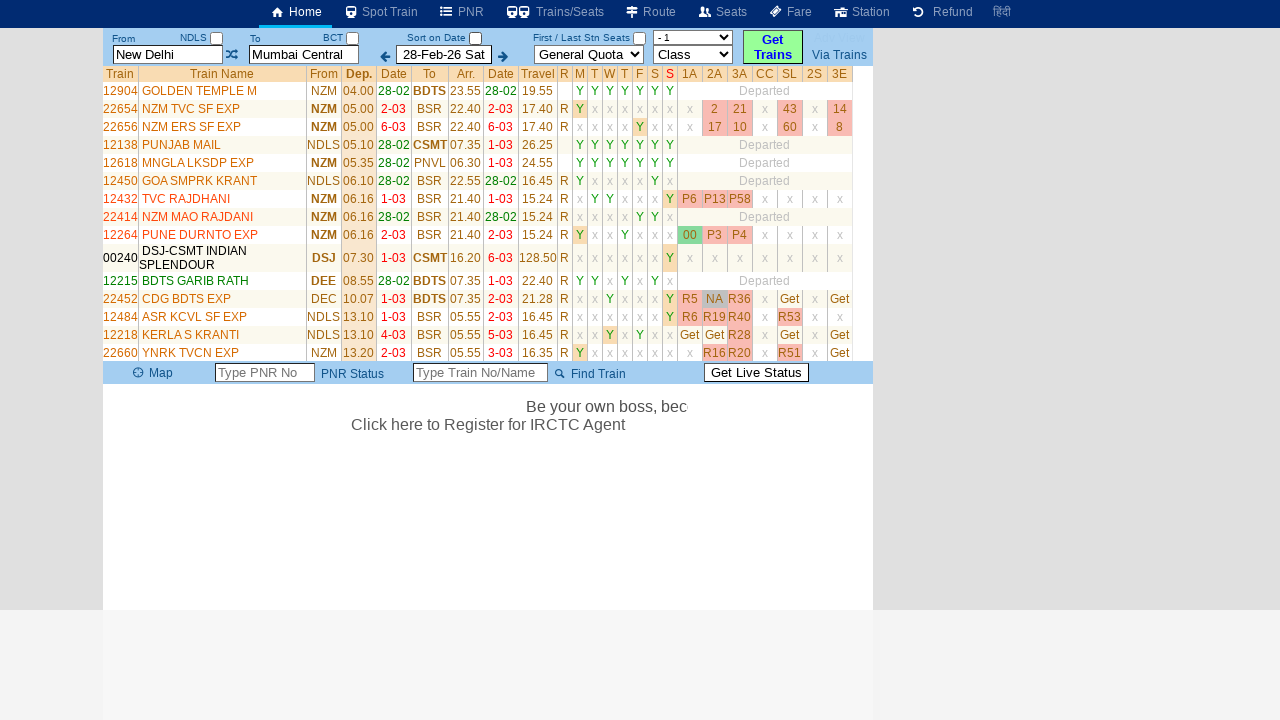